Tests Yahoo Transit Japan route search functionality by filling departure station, destination (新三田/Shin-Sanda), and selecting departure time, then submitting the search form.

Starting URL: https://transit.yahoo.co.jp/

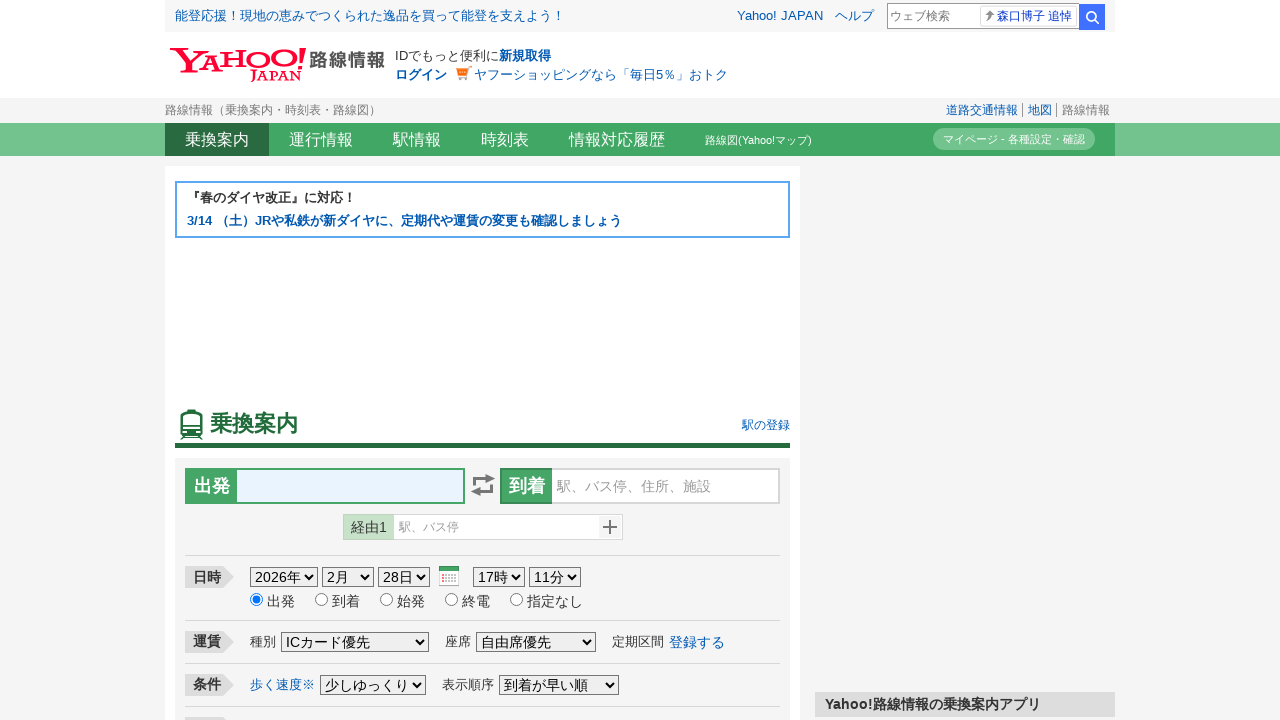

Filled departure station field with '大阪' (Osaka) on input[name='from']
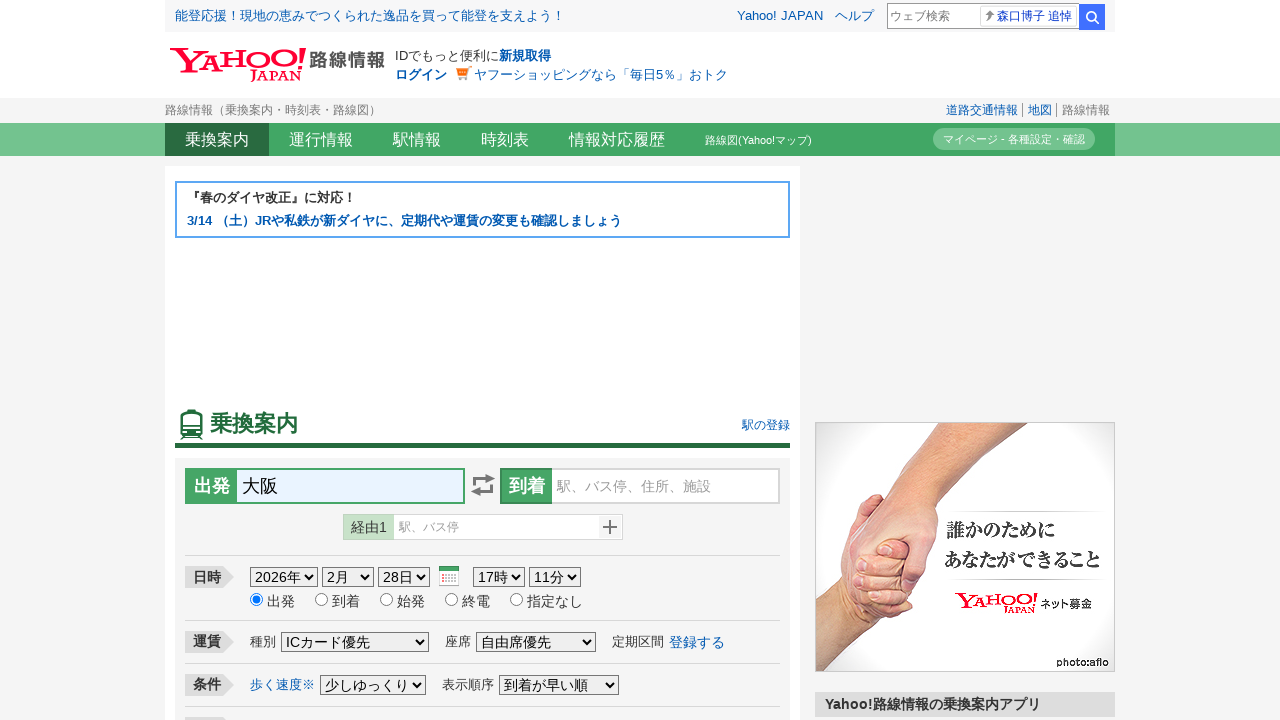

Filled destination station field with '新三田' (Shin-Sanda) on input[name='to']
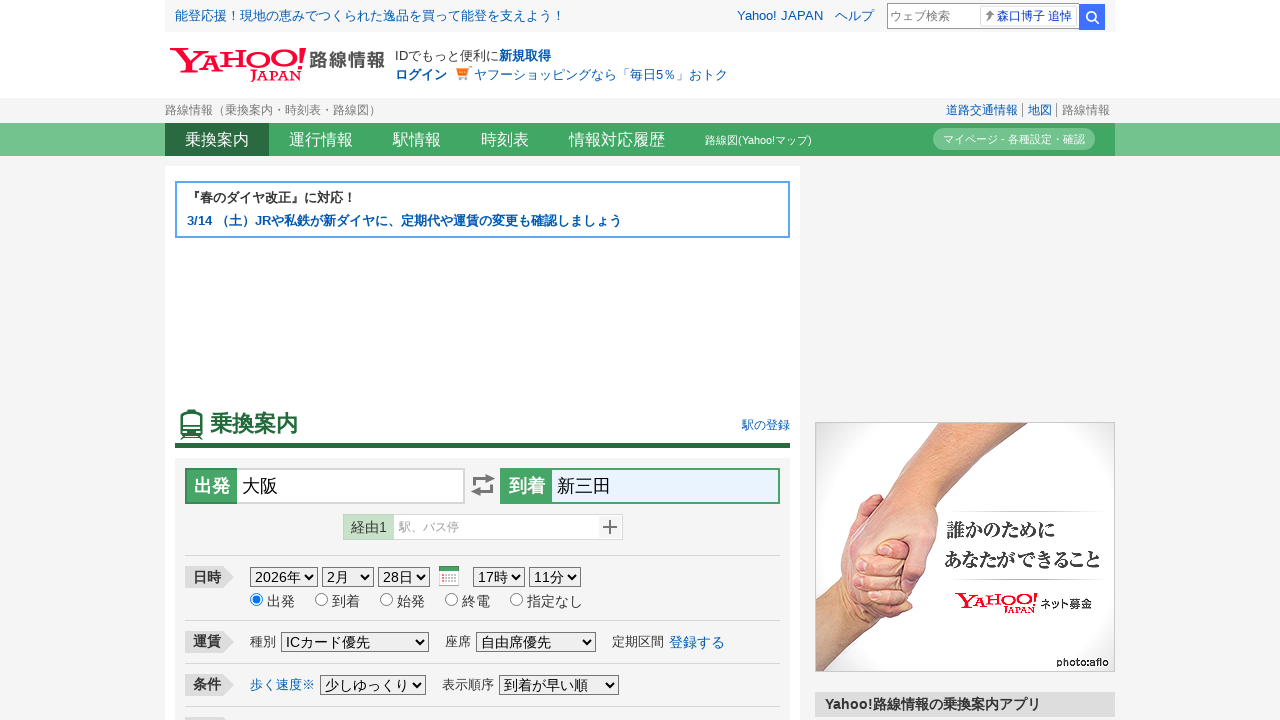

Selected departure hour 14:00 from dropdown on #hh
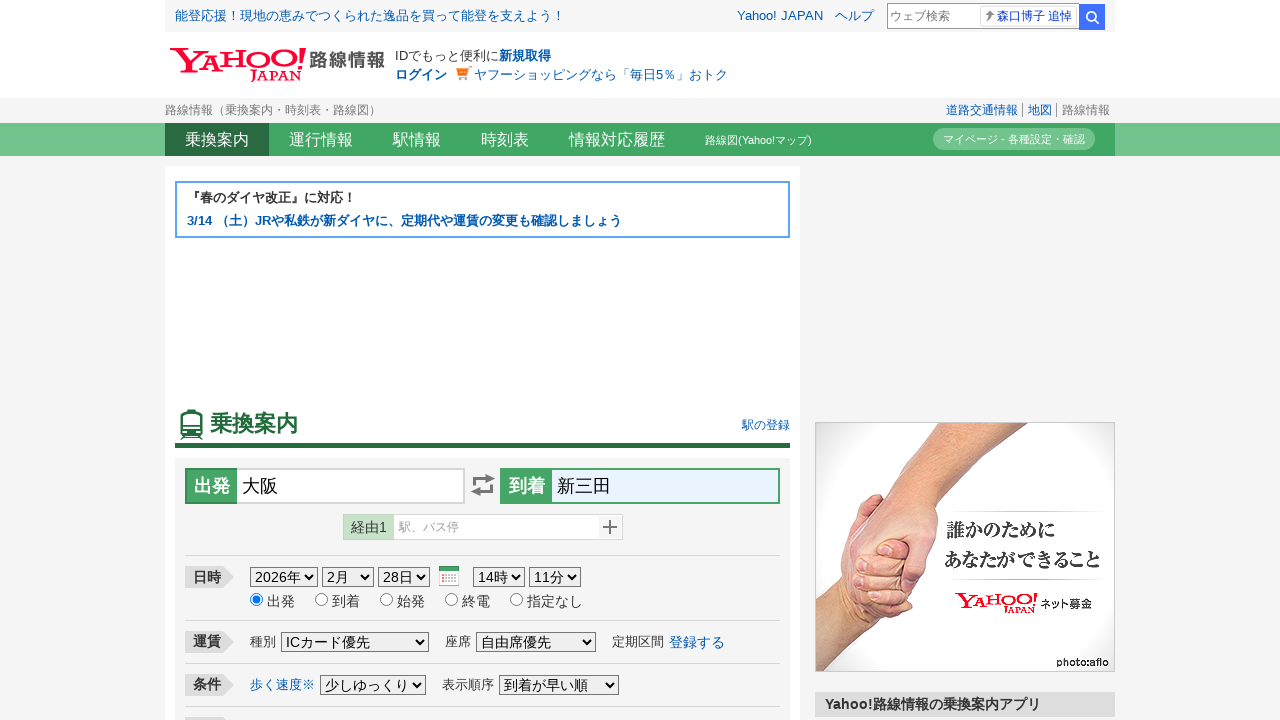

Selected departure minute 30 from dropdown on #mm
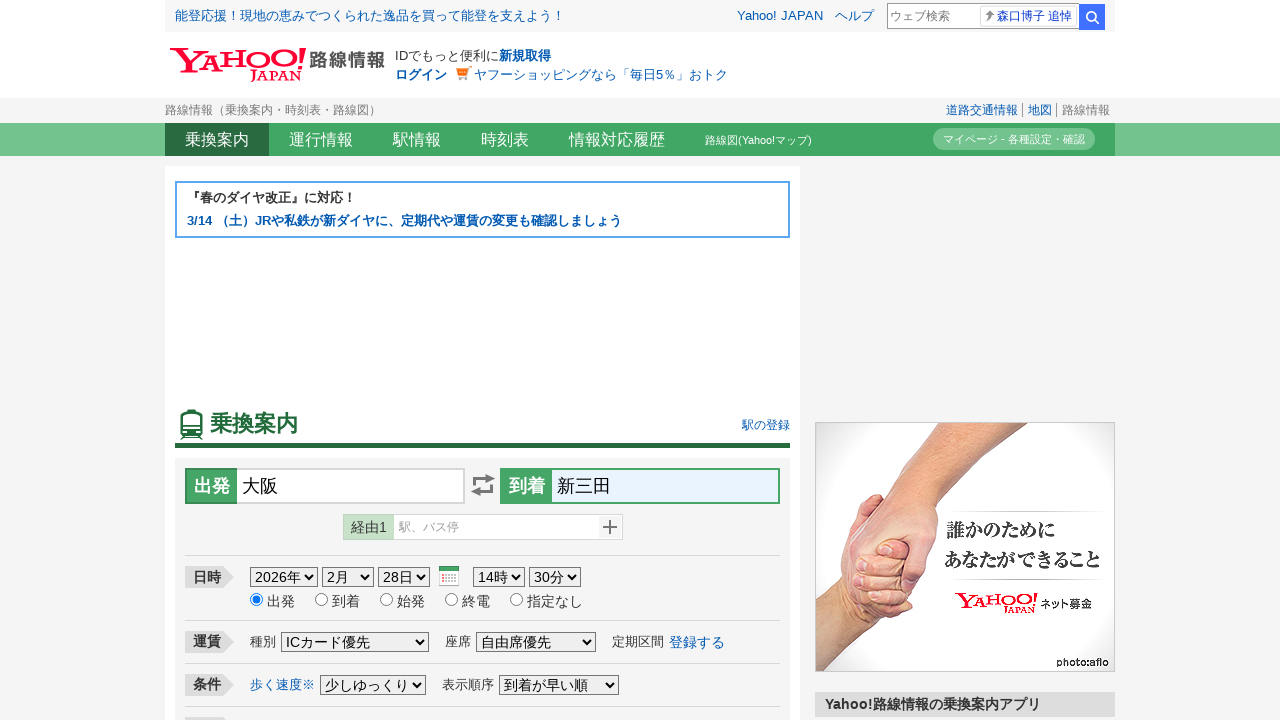

Clicked the search submit button to search for routes at (482, 361) on #searchModuleSubmit
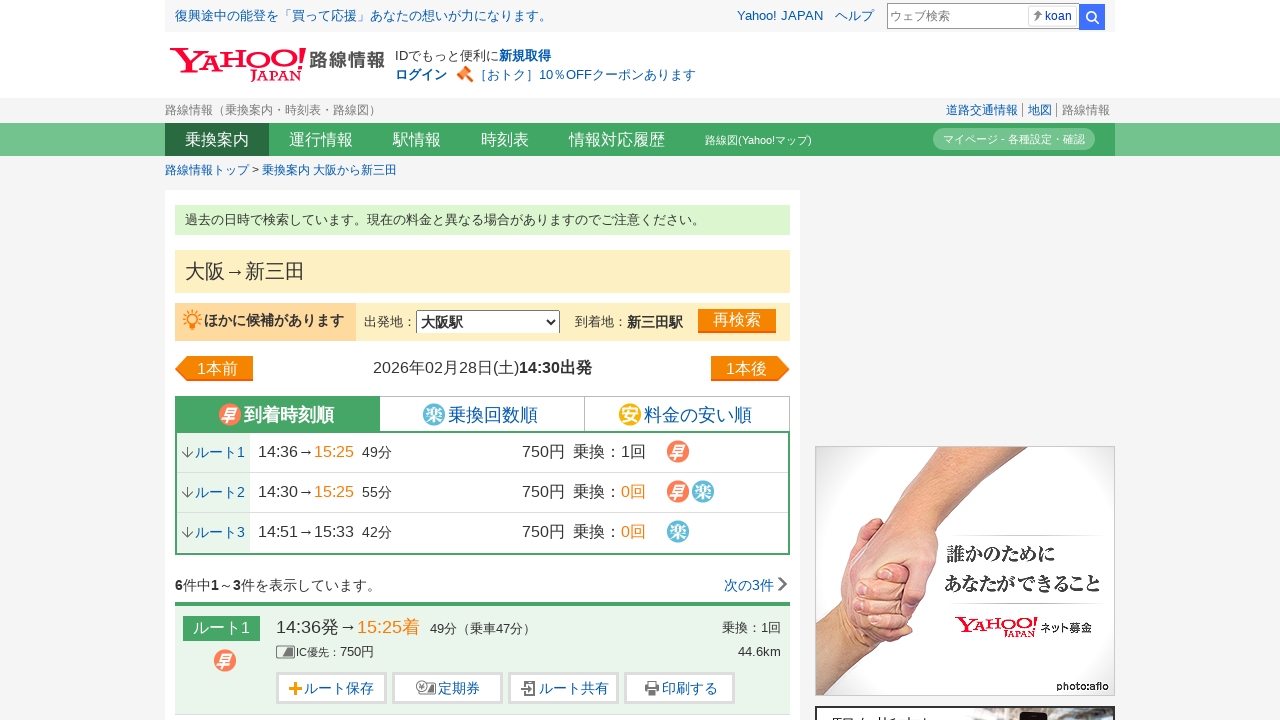

Route search results loaded
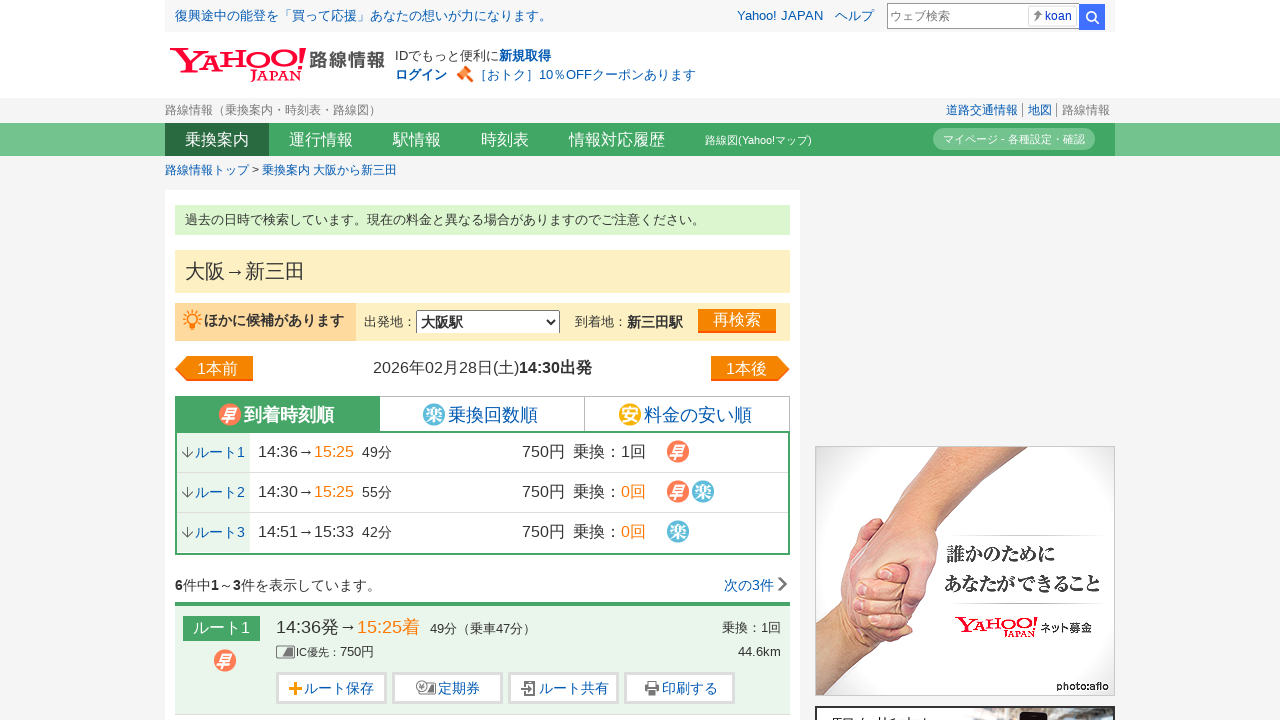

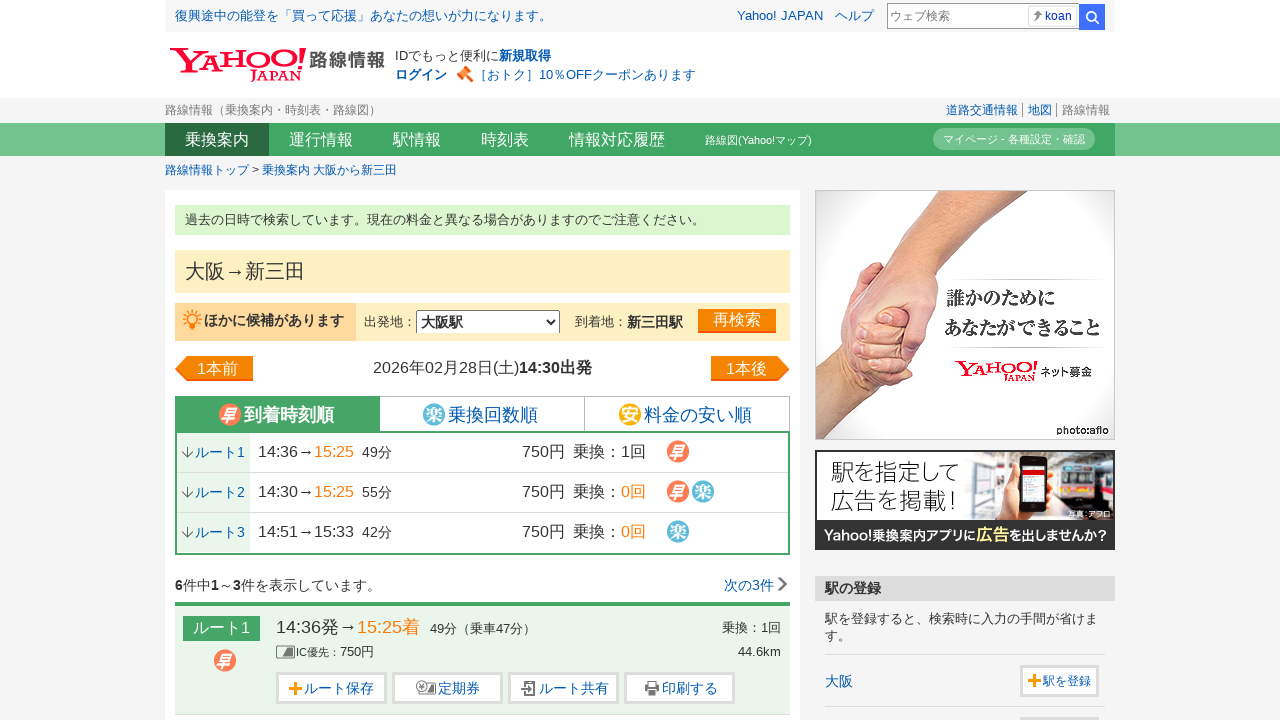